Navigates to the Site map page

Starting URL: https://www.chase.com

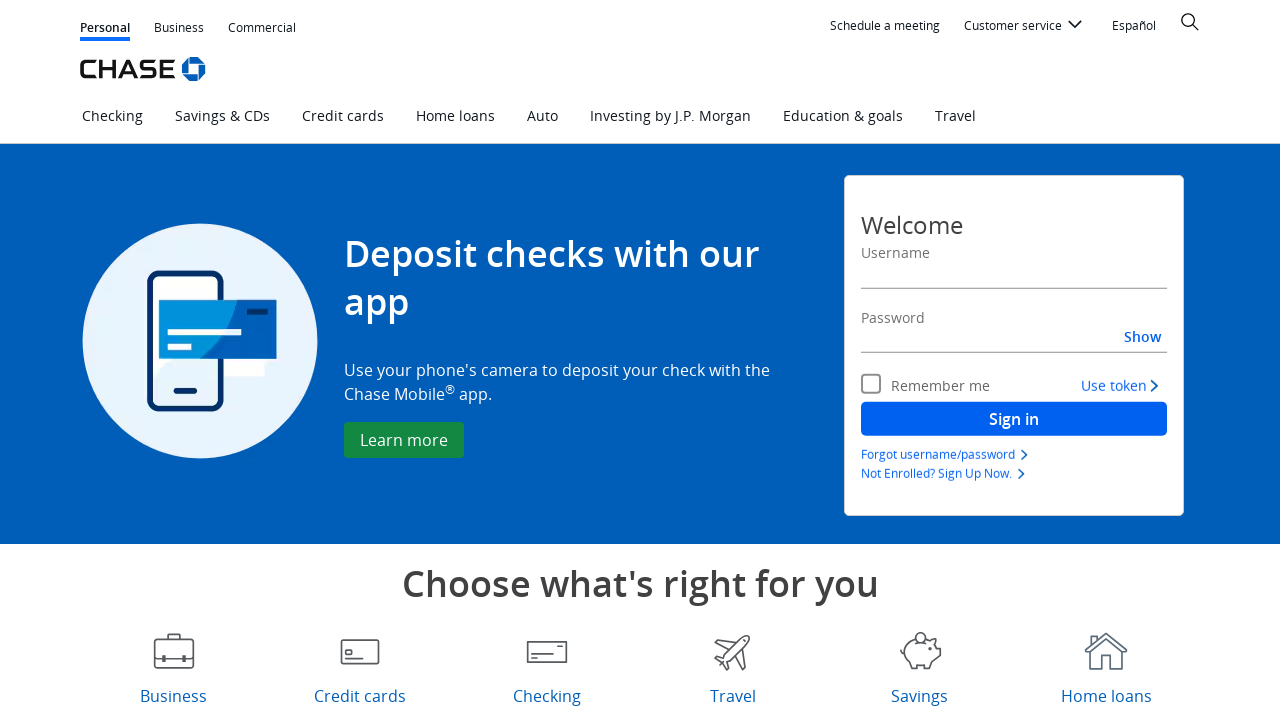

Navigated to Chase homepage at https://www.chase.com
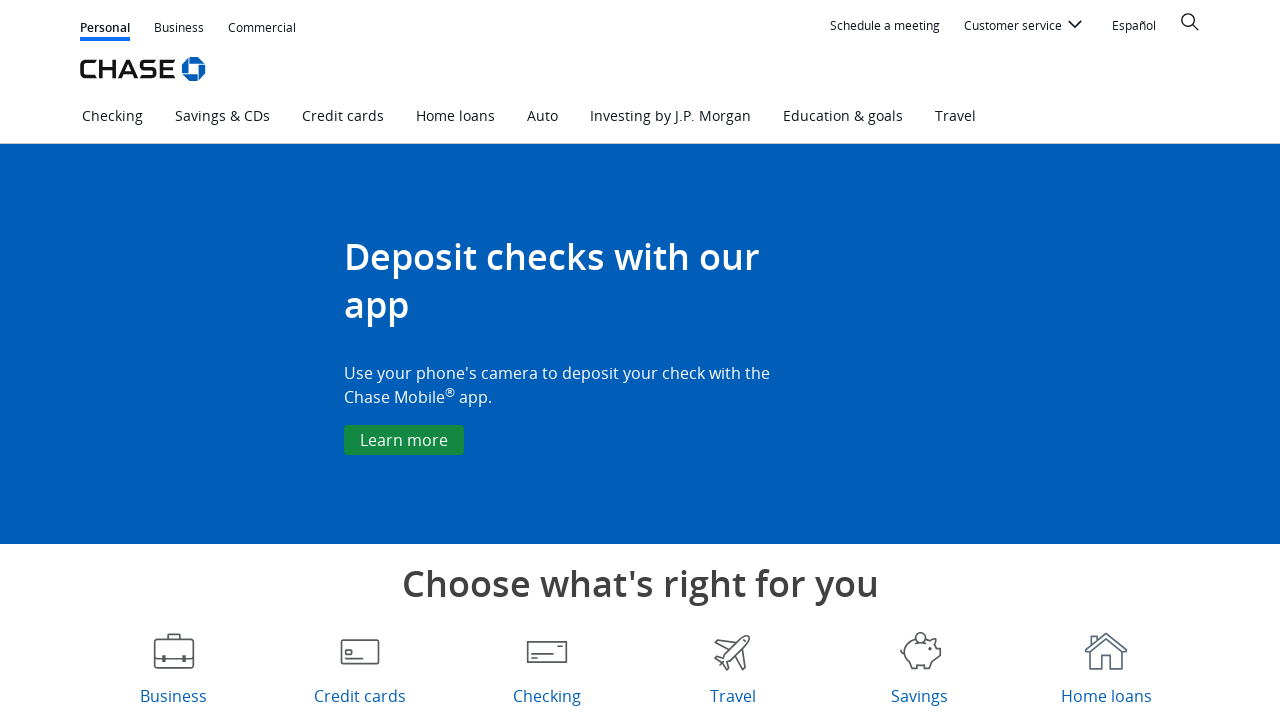

Clicked on Site map link at (762, 552) on text=Site map
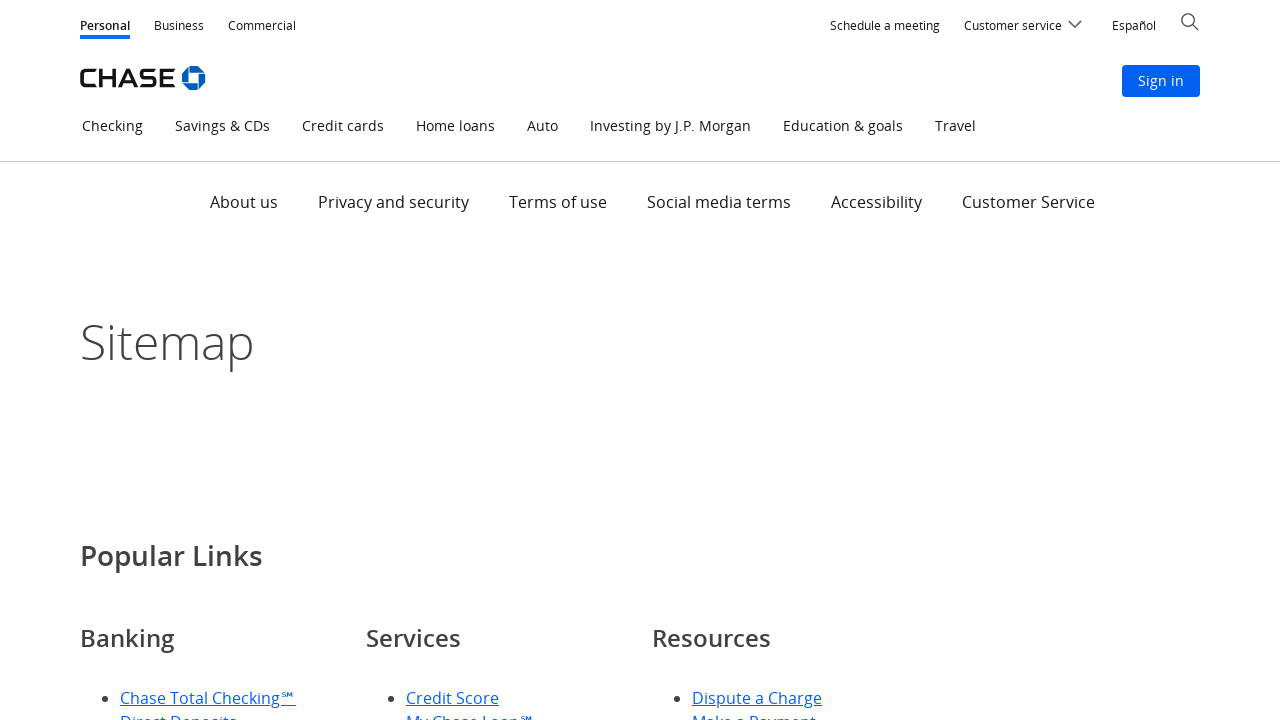

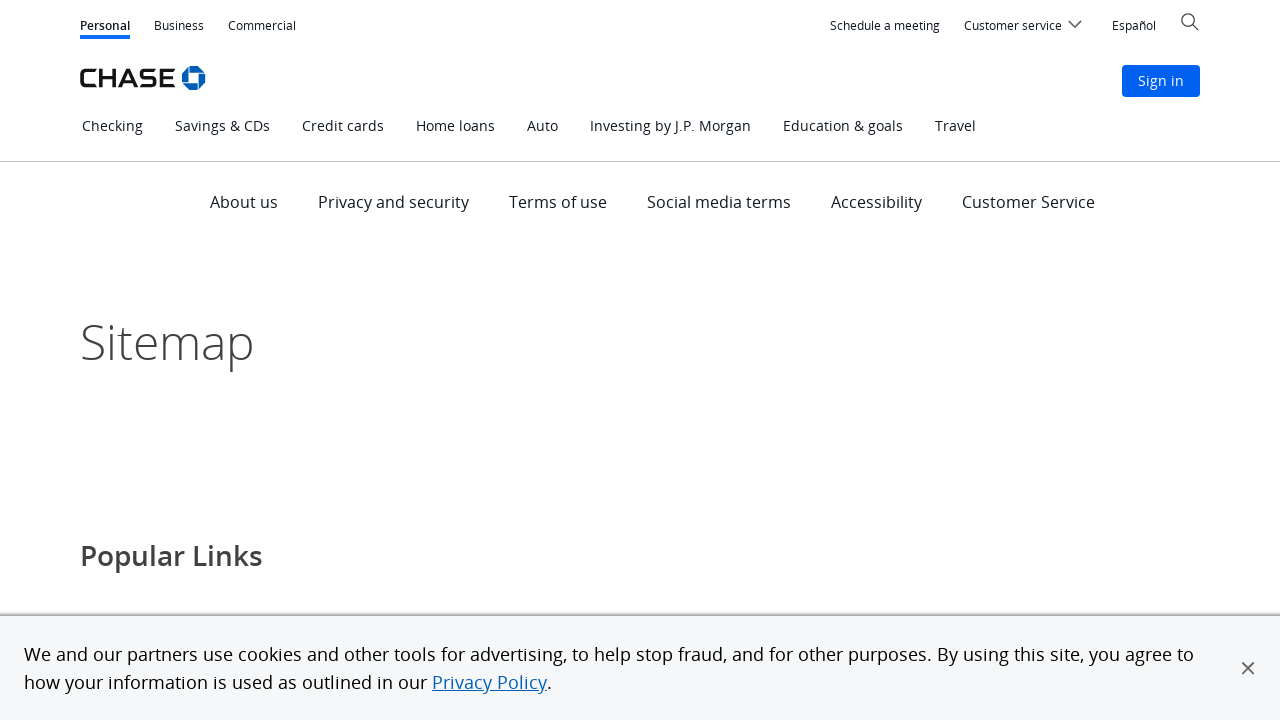